Navigates to a training support website, clicks the "About Us" link, and verifies the navigation by checking page titles

Starting URL: https://v1.training-support.net

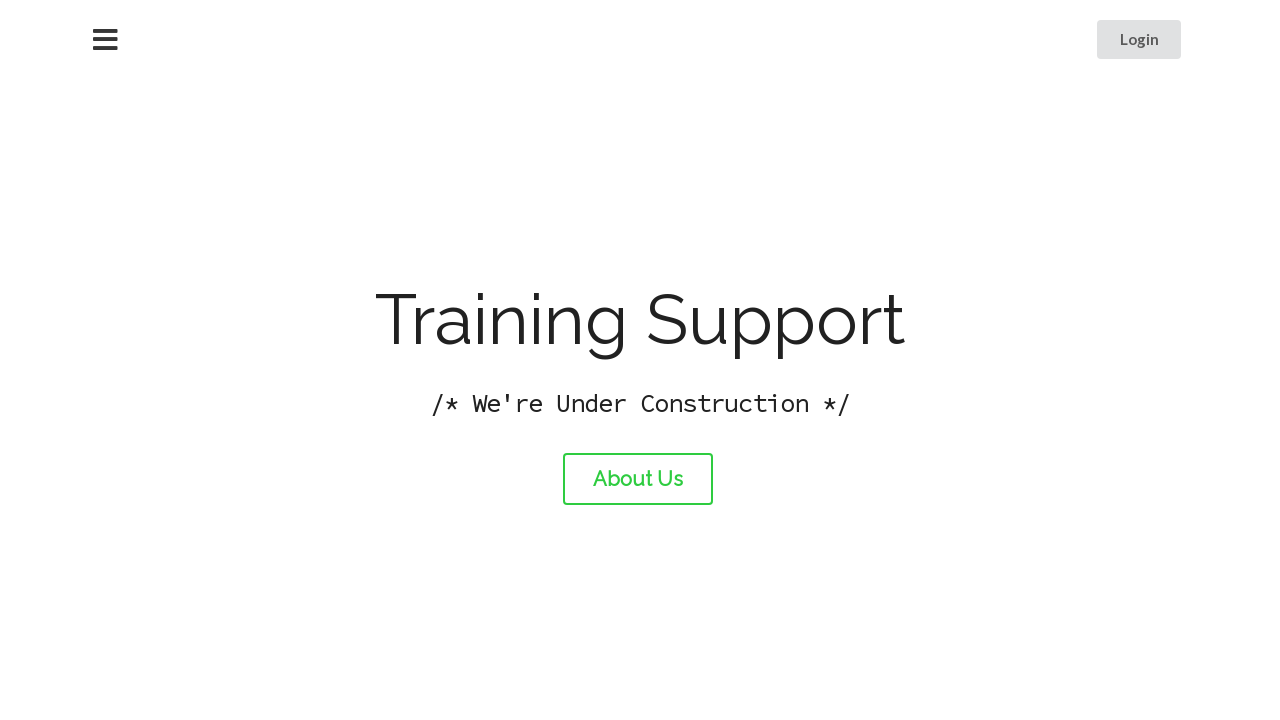

Clicked the 'About Us' link at (638, 479) on #about-link
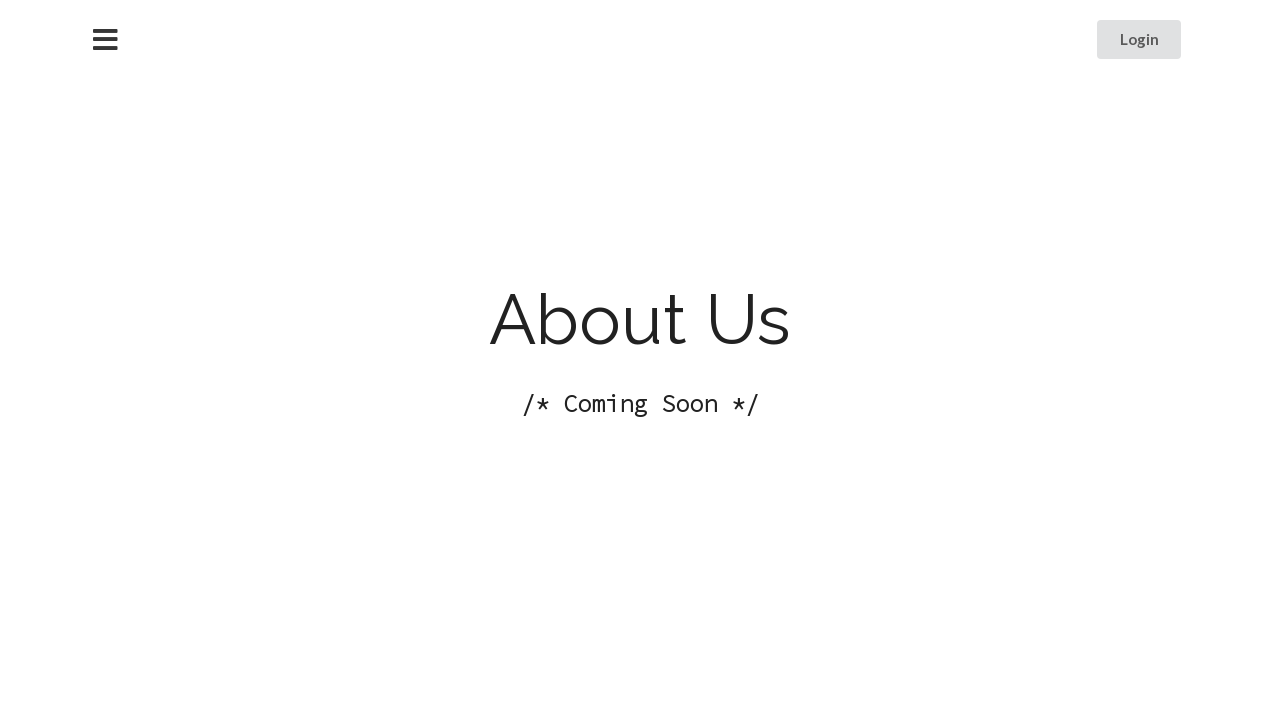

Page navigation completed and network idle
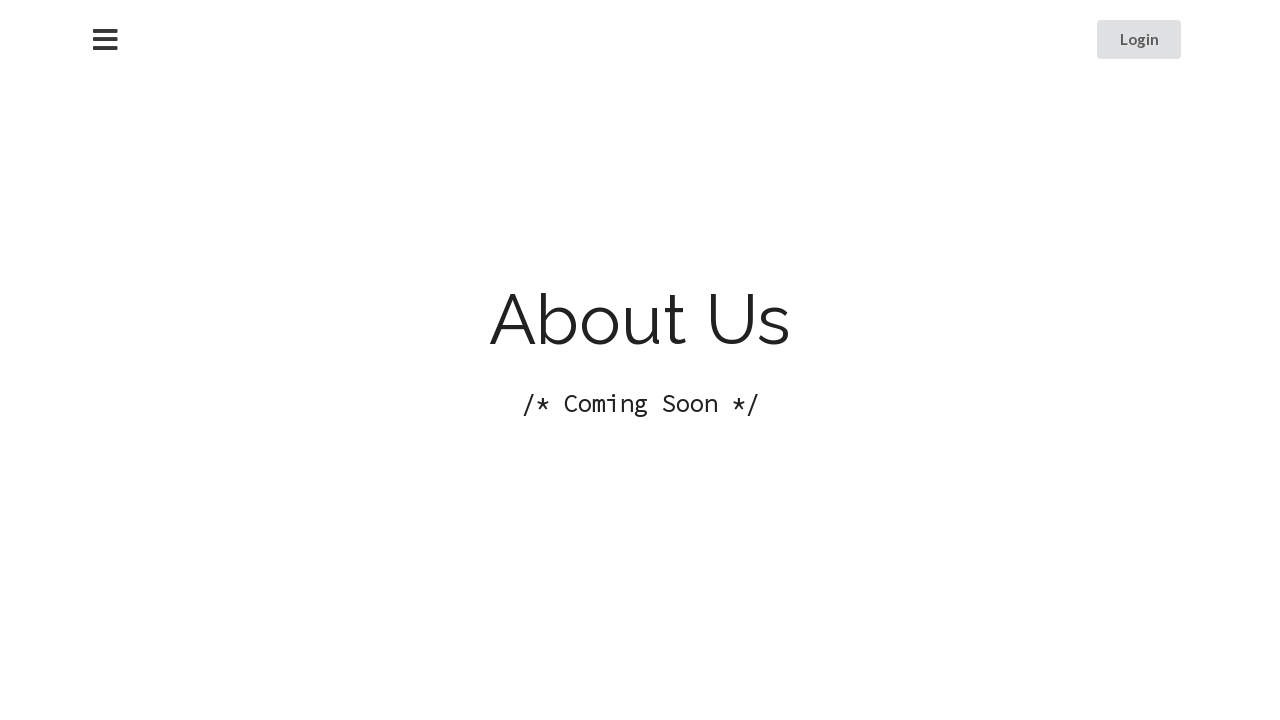

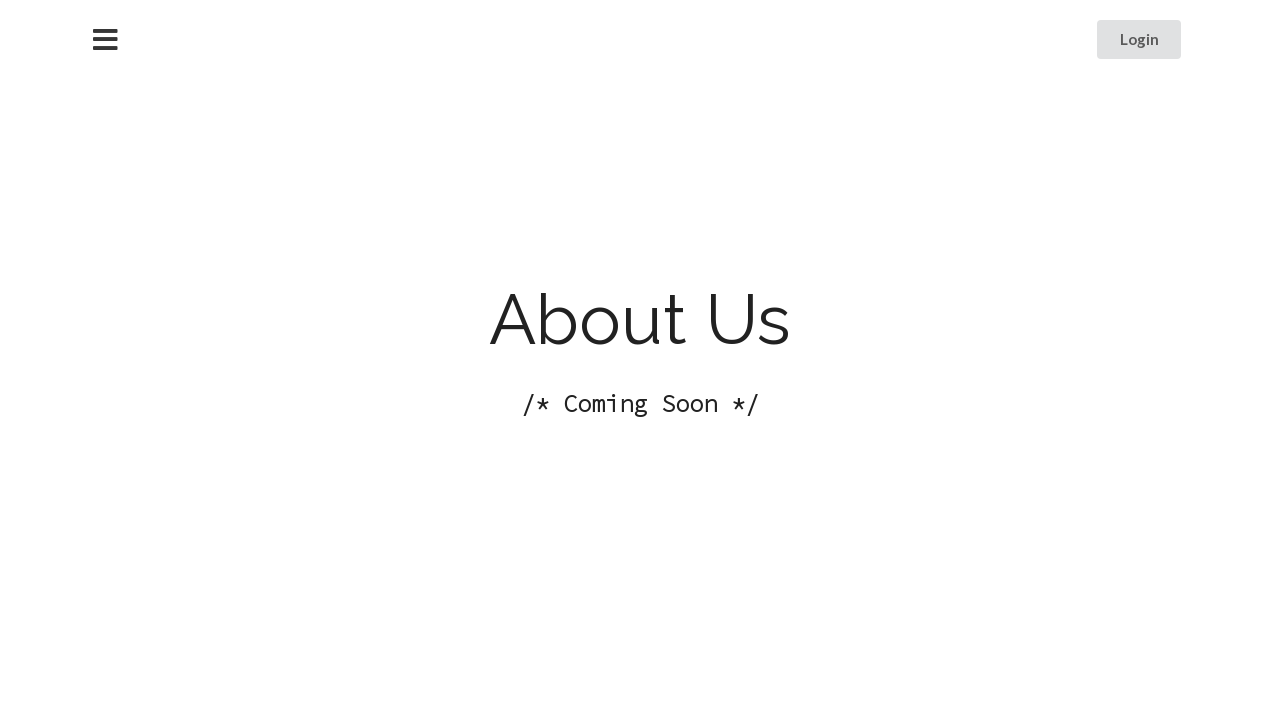